Tests browser tab handling by opening a new tab, switching to it, verifying content, and switching back to the parent window

Starting URL: https://demoqa.com/browser-windows

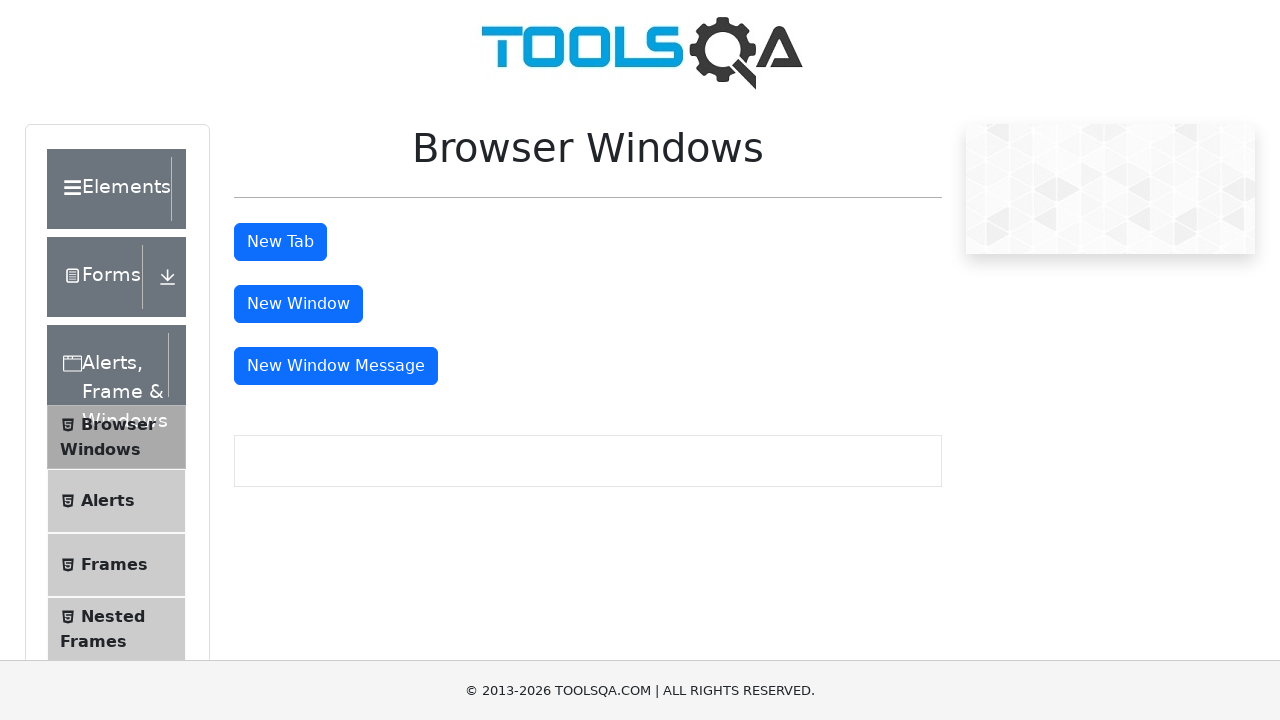

Clicked button to open new tab at (280, 242) on #tabButton
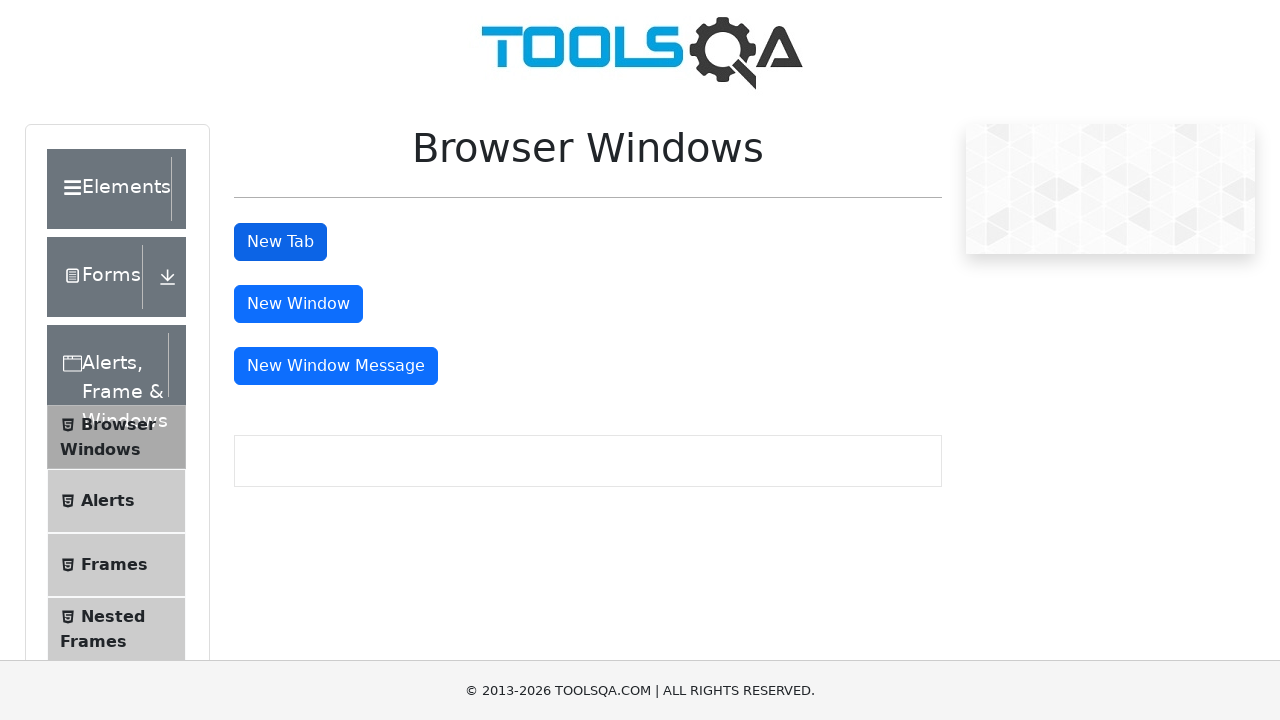

Retrieved all open pages from context
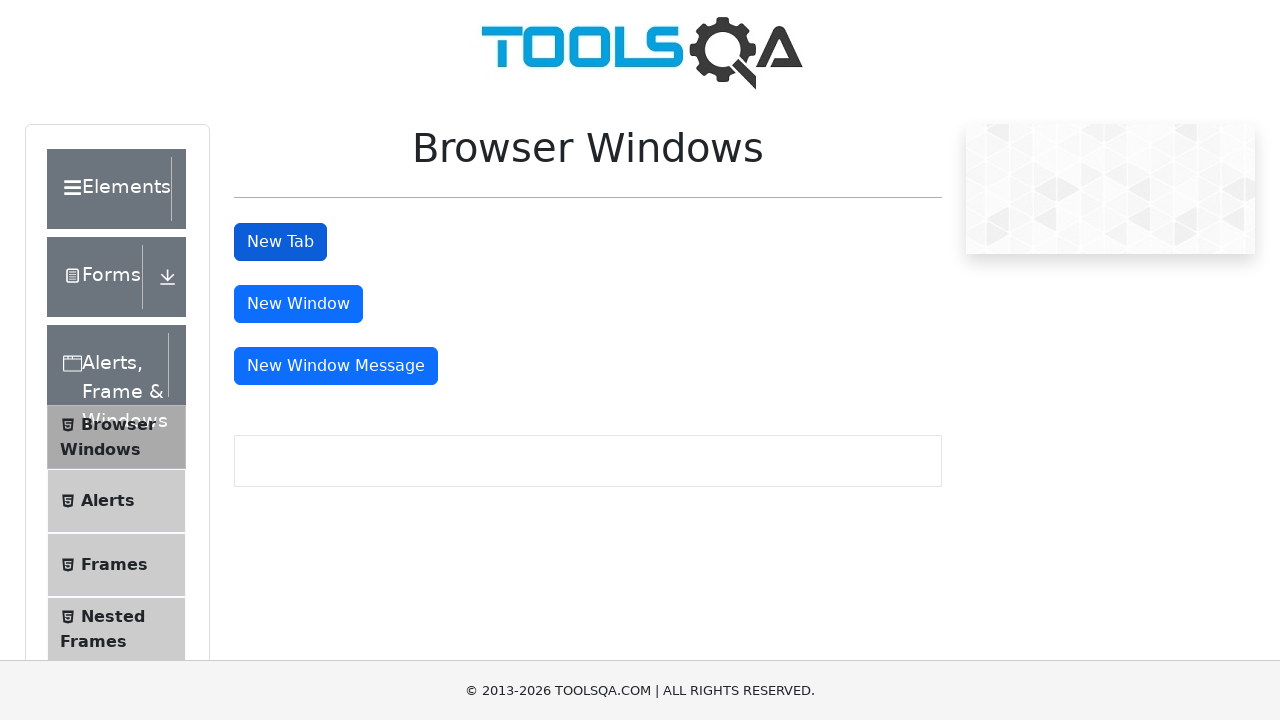

Identified parent page as first page in list
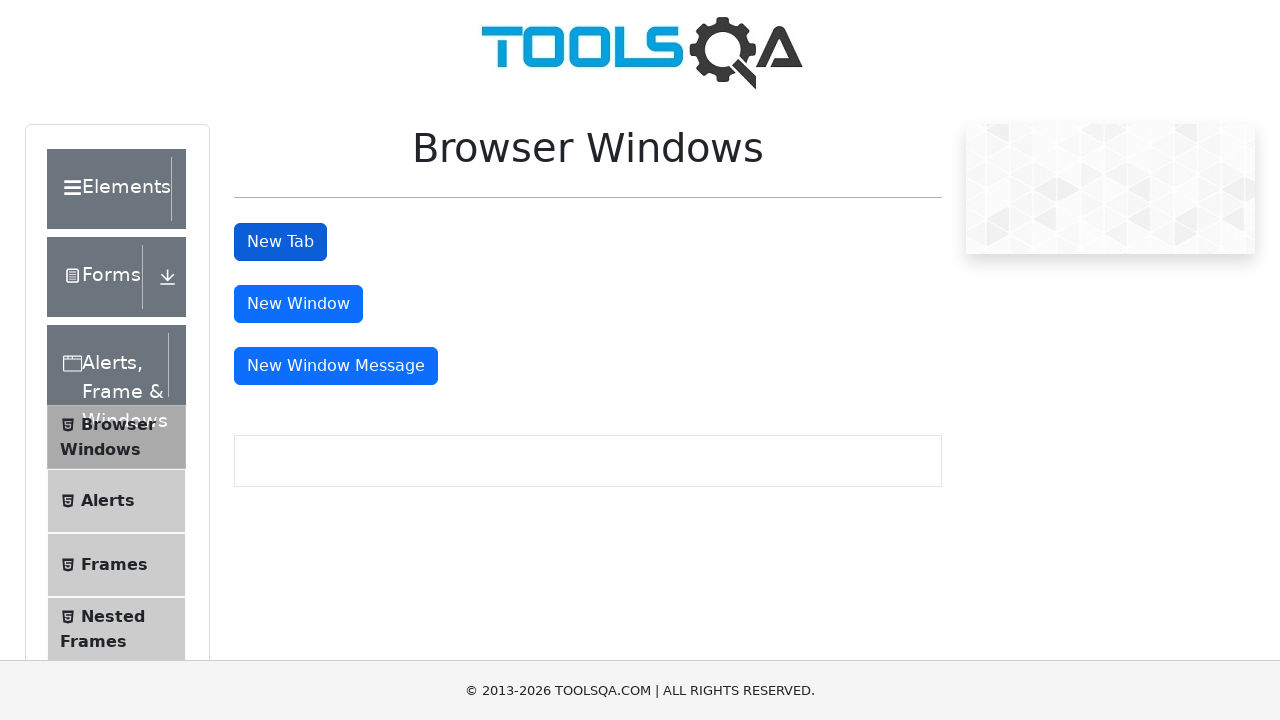

Identified child page as second page in list
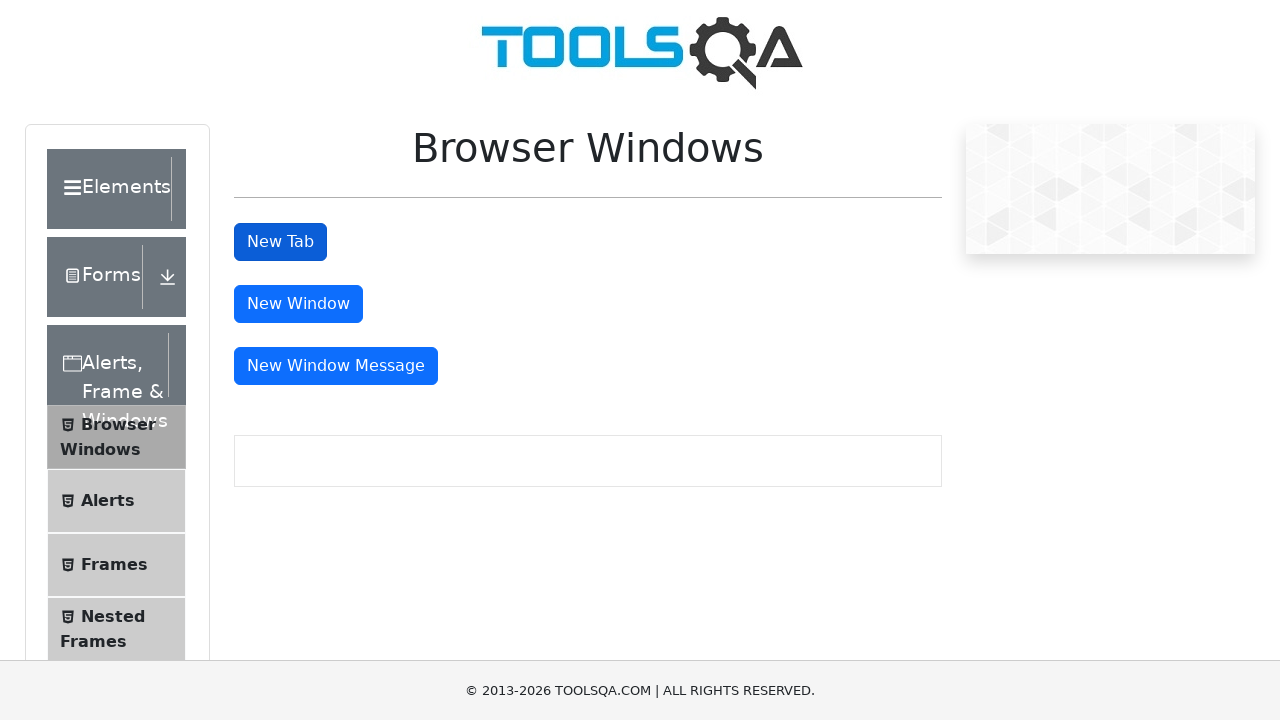

Switched focus to child tab
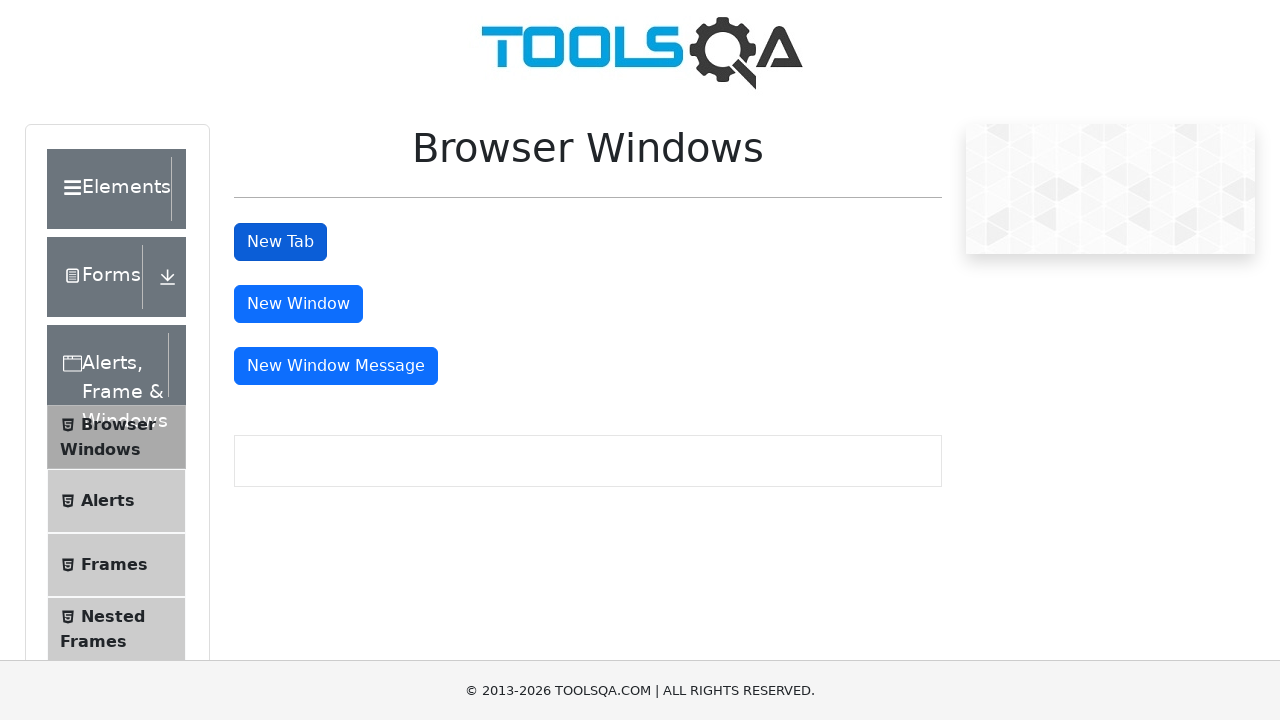

Waited for sample heading element to load in child tab
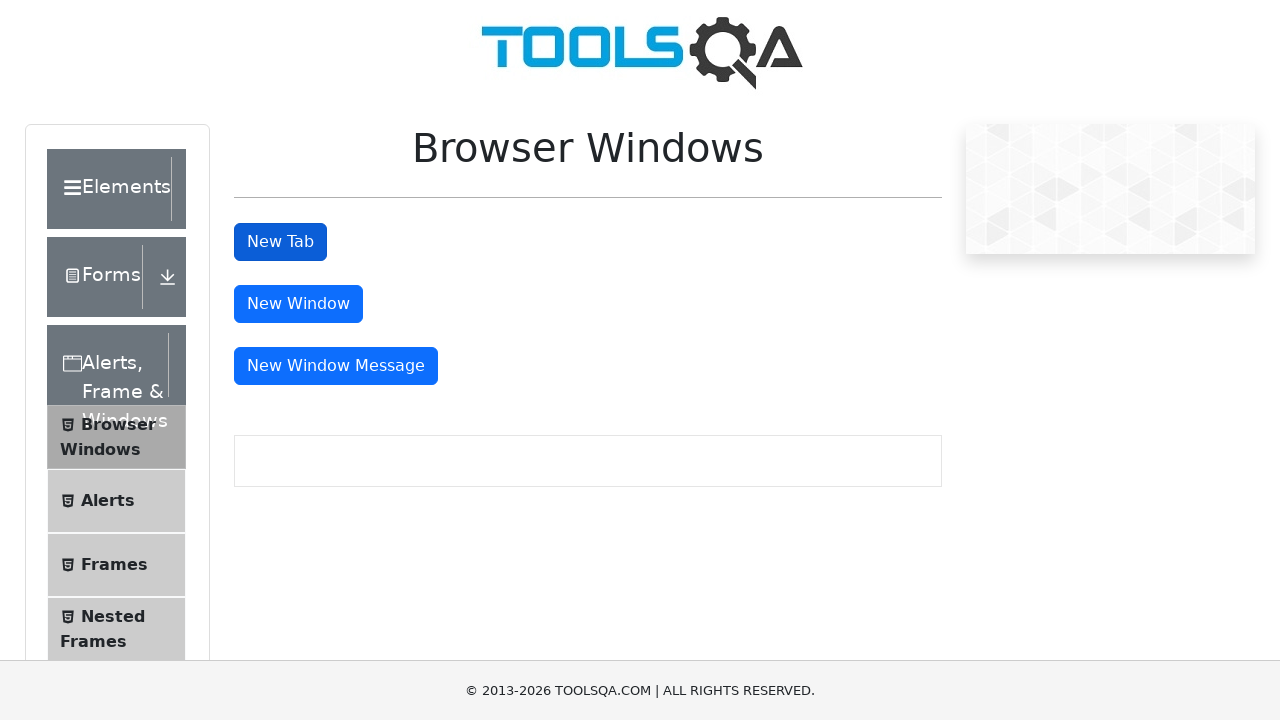

Retrieved heading text from child tab: 'This is a sample page'
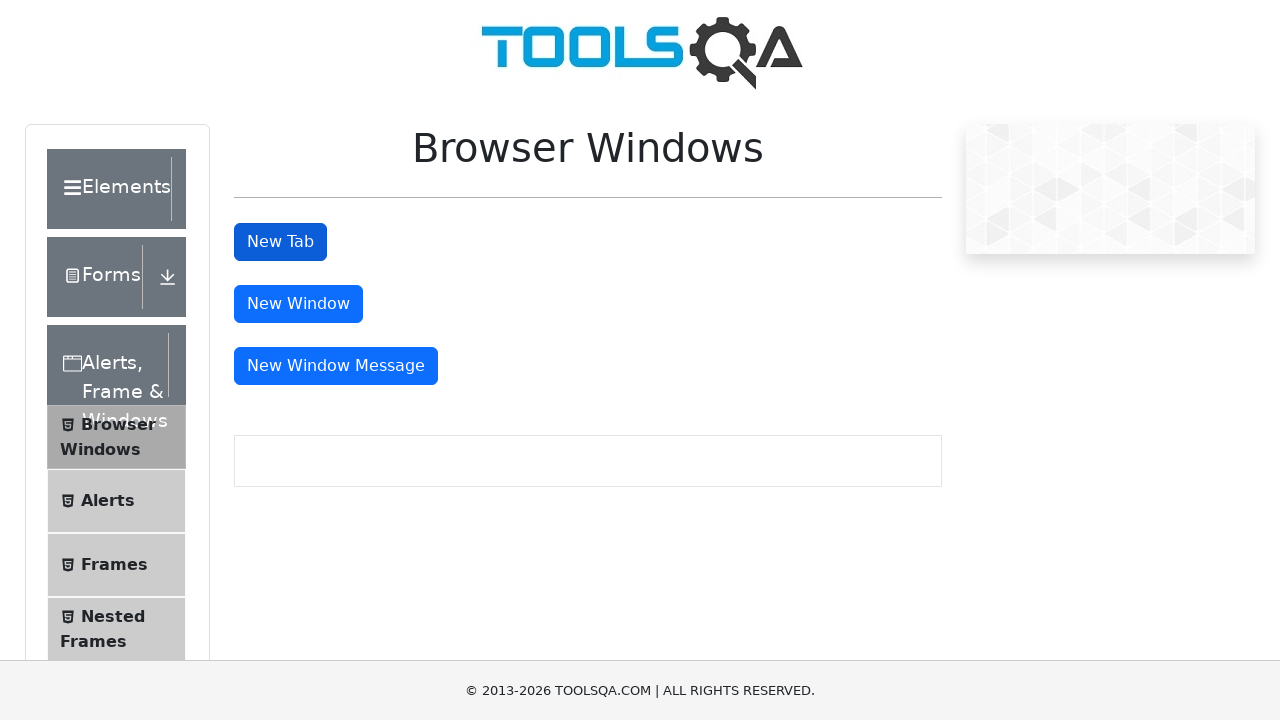

Closed child tab
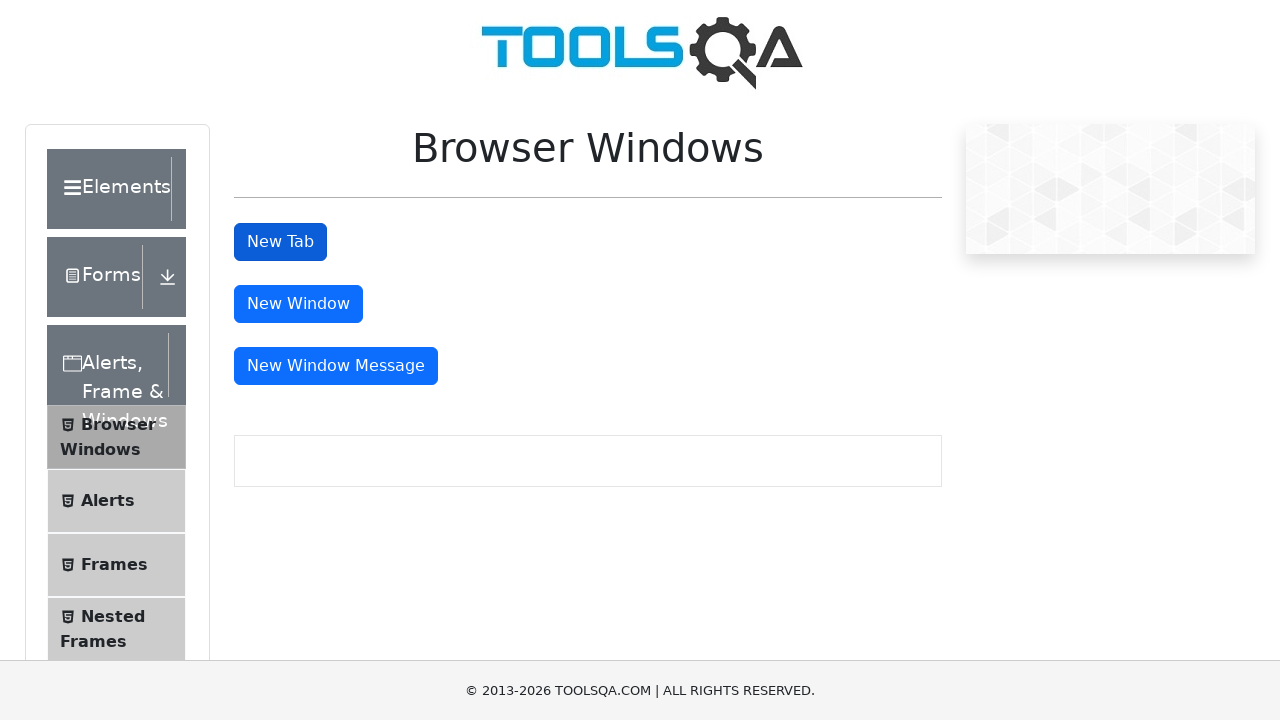

Switched focus back to parent tab
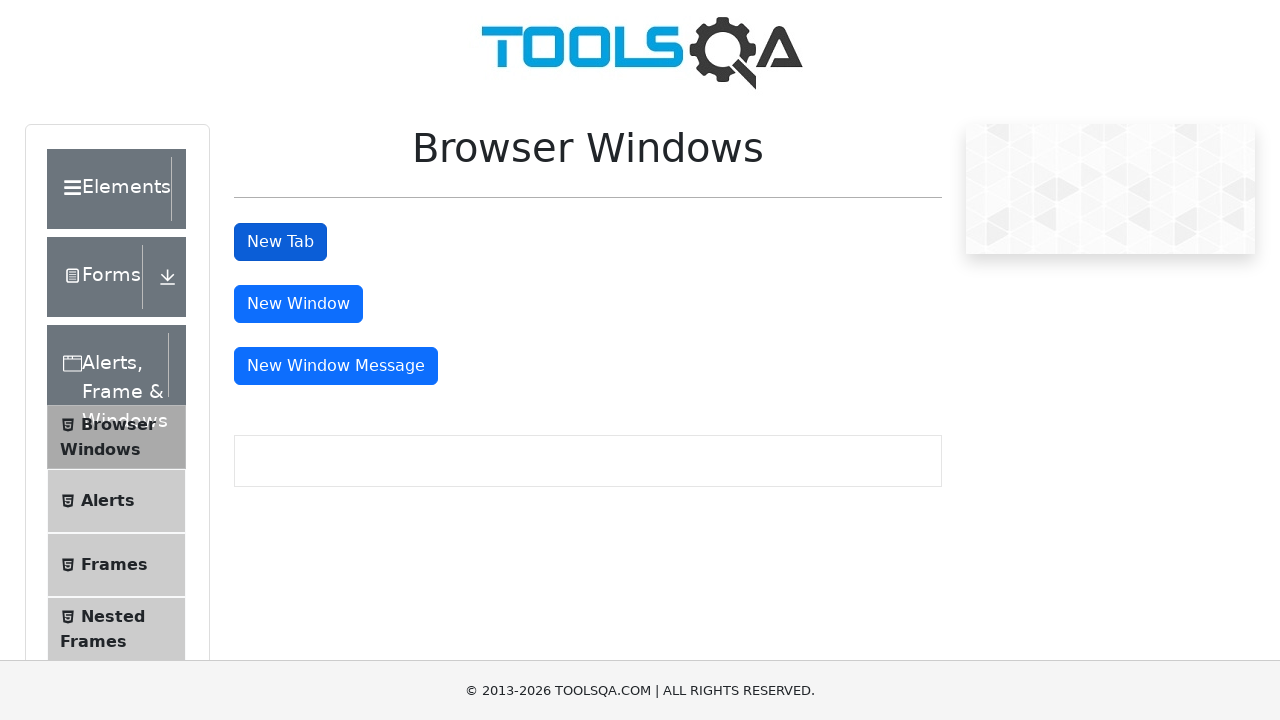

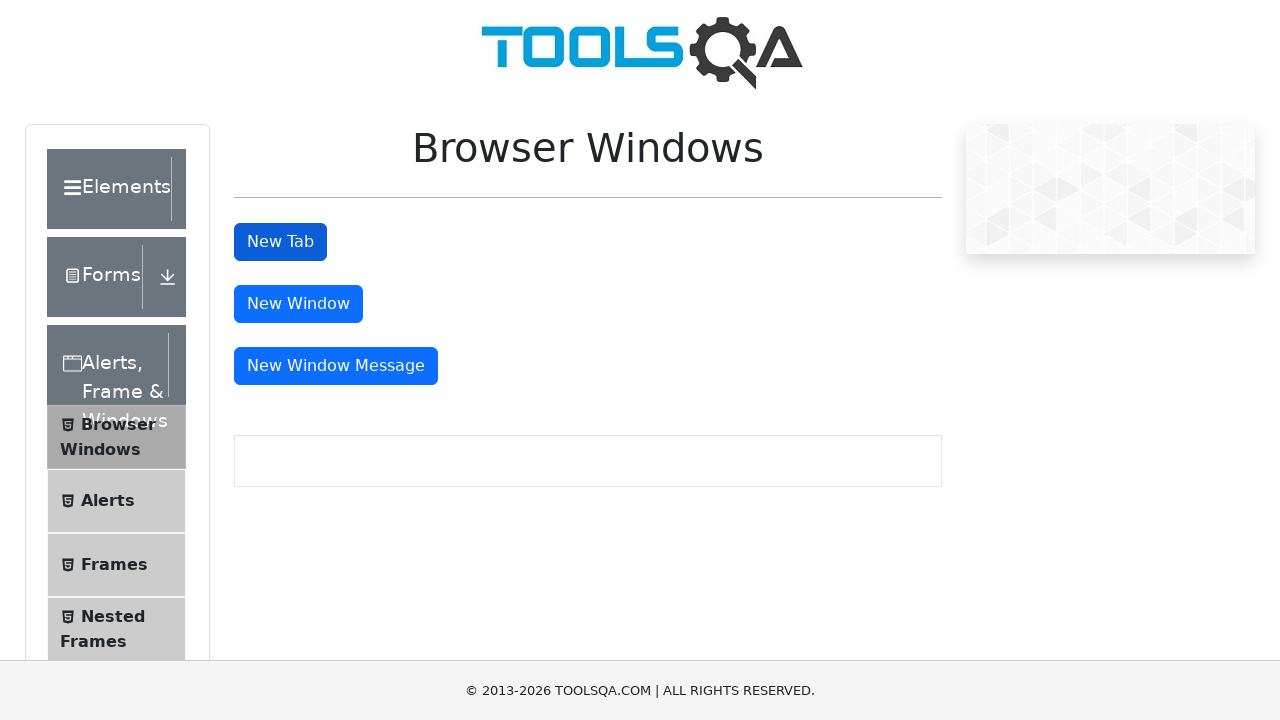